Tests typing functionality in a forgot password form by entering an email address with simulated human typing speed

Starting URL: https://the-internet.herokuapp.com/forgot_password

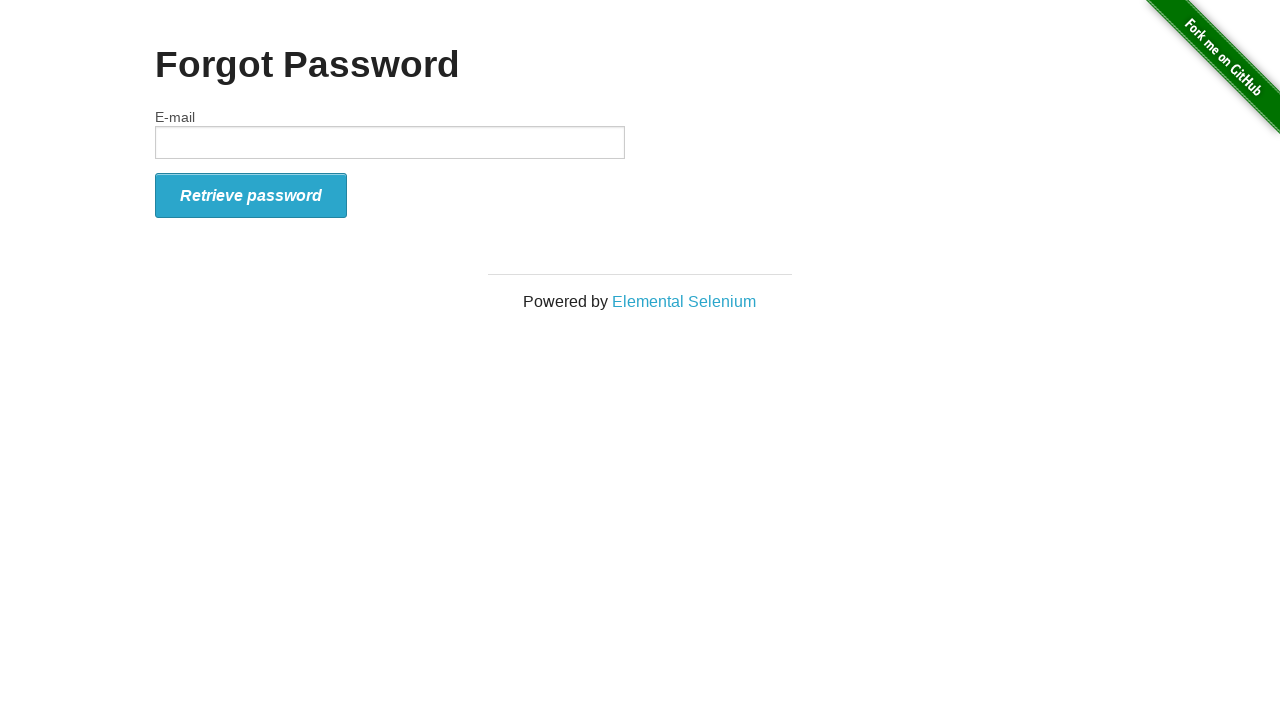

Navigated to forgot password page
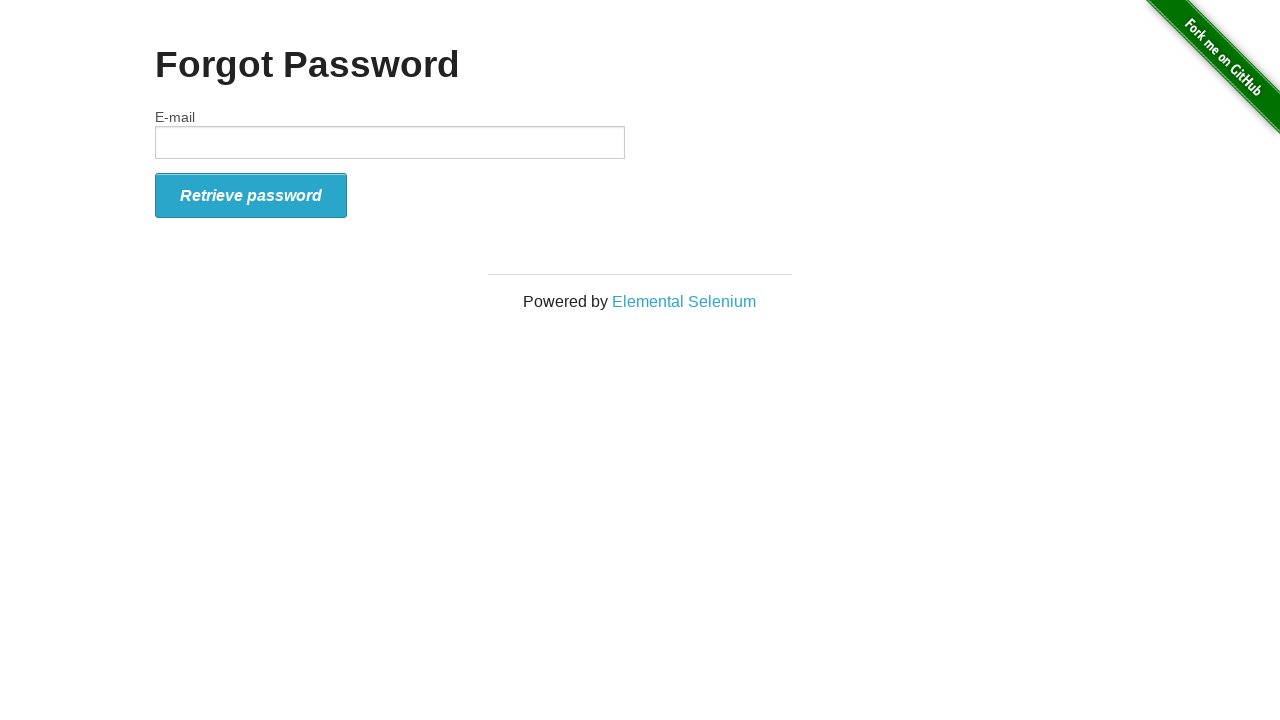

Typed email address 'ixchel@mail.com' with simulated human typing speed (50ms delay) on #email
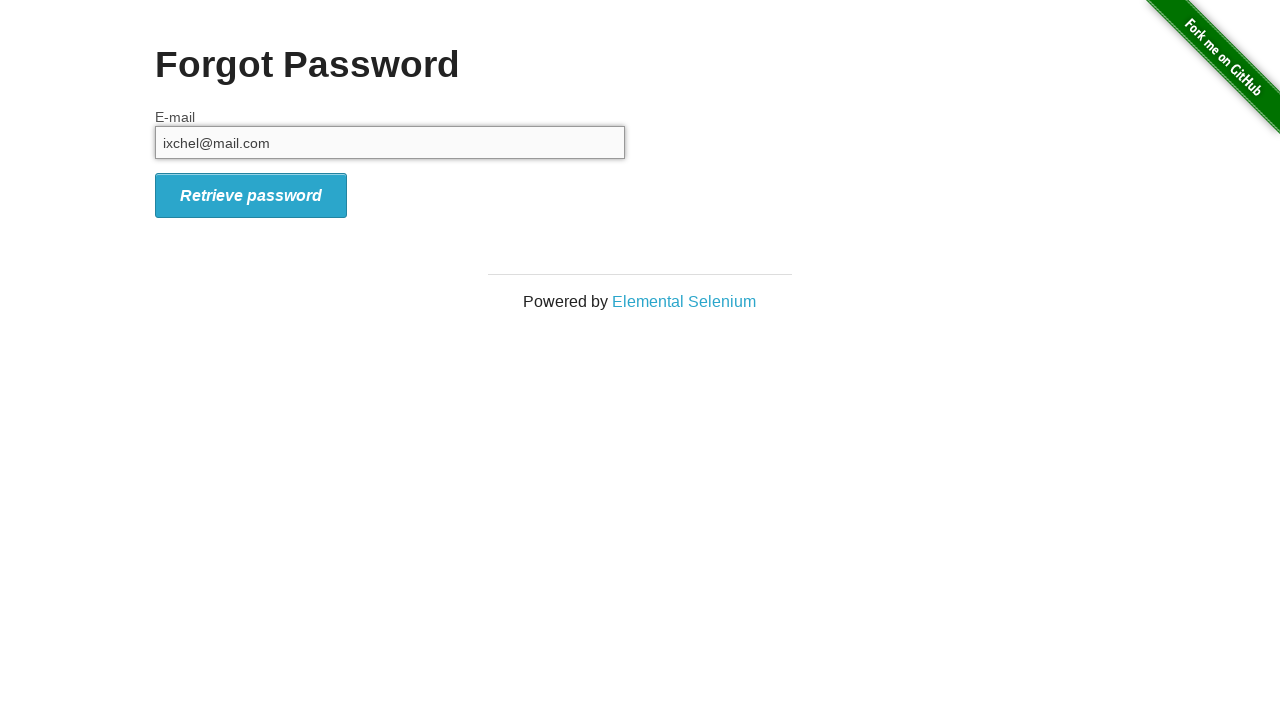

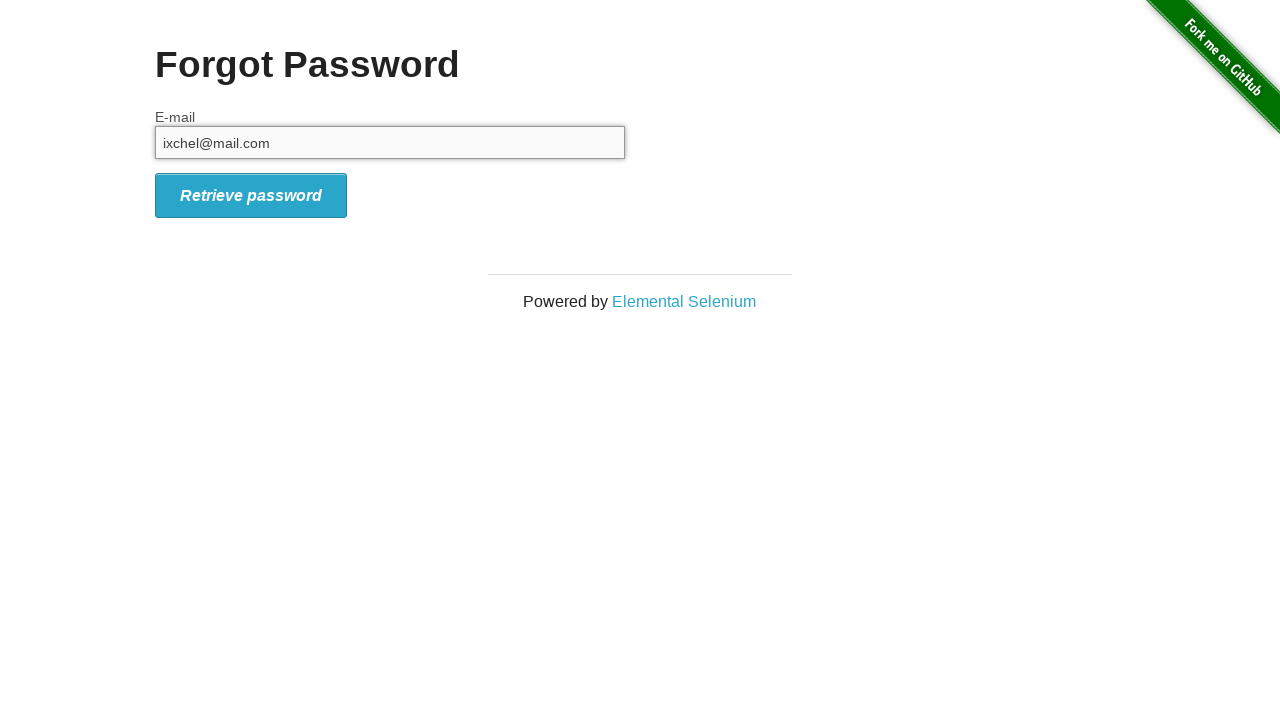